Tests drag and drop functionality by dragging a small circle element and dropping it onto a larger circle target area

Starting URL: https://practice.cydeo.com/drag_and_drop_circles

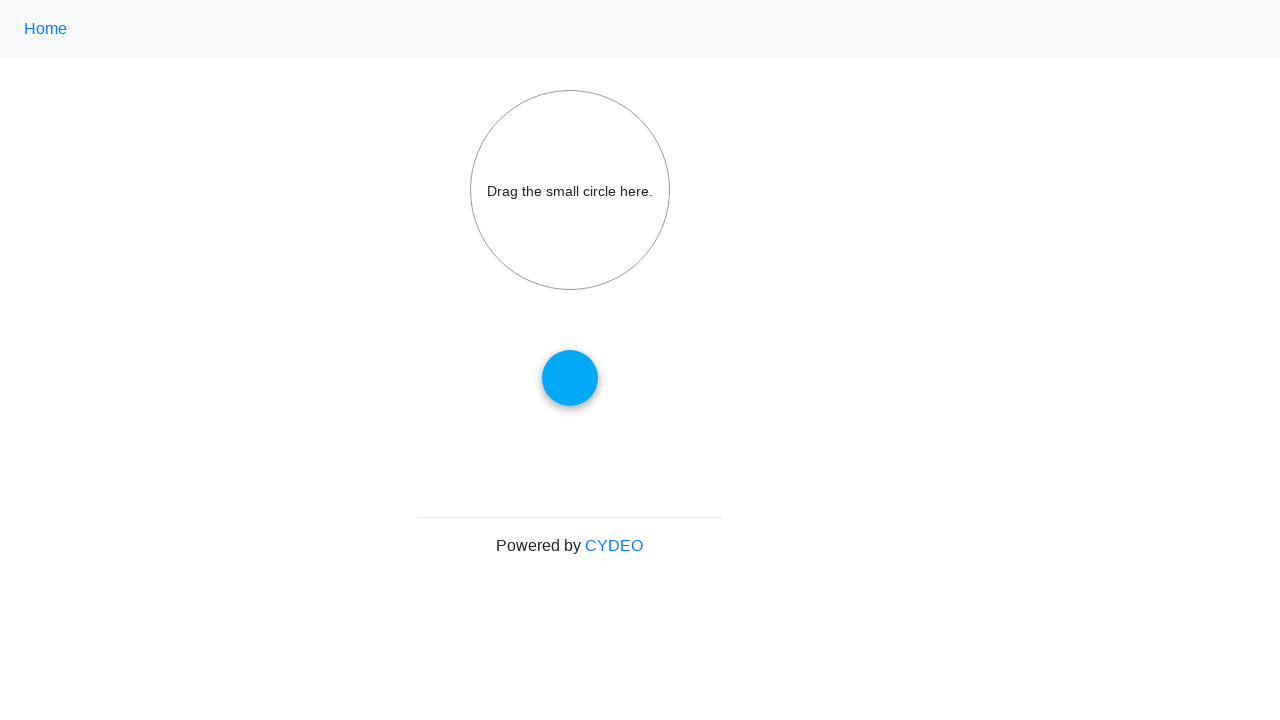

Navigated to drag and drop circles practice page
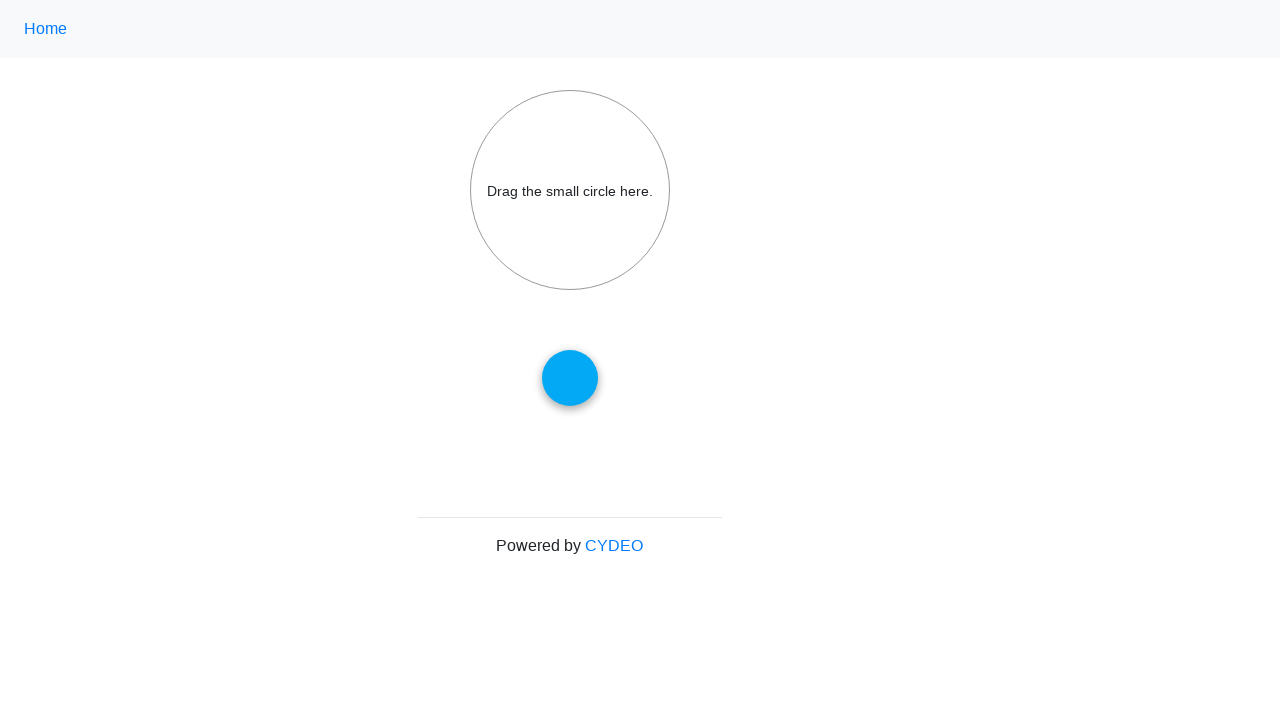

Located the small draggable circle element
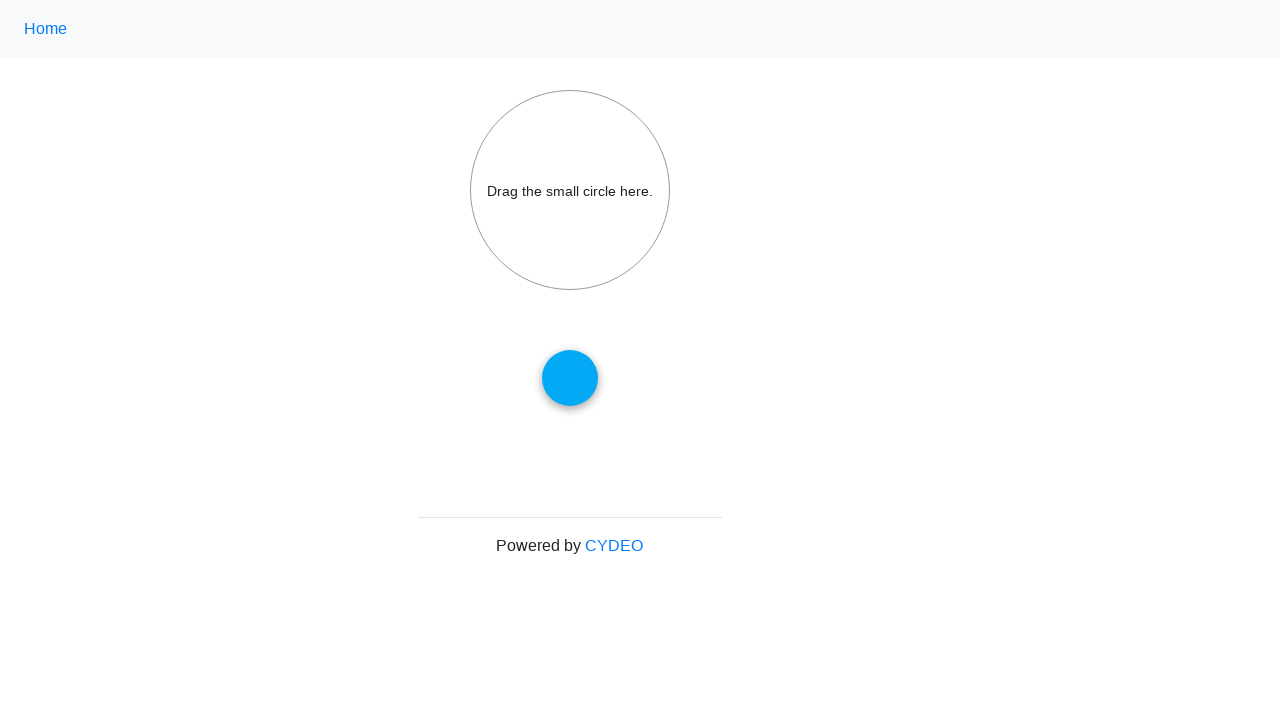

Located the large circle drop target area
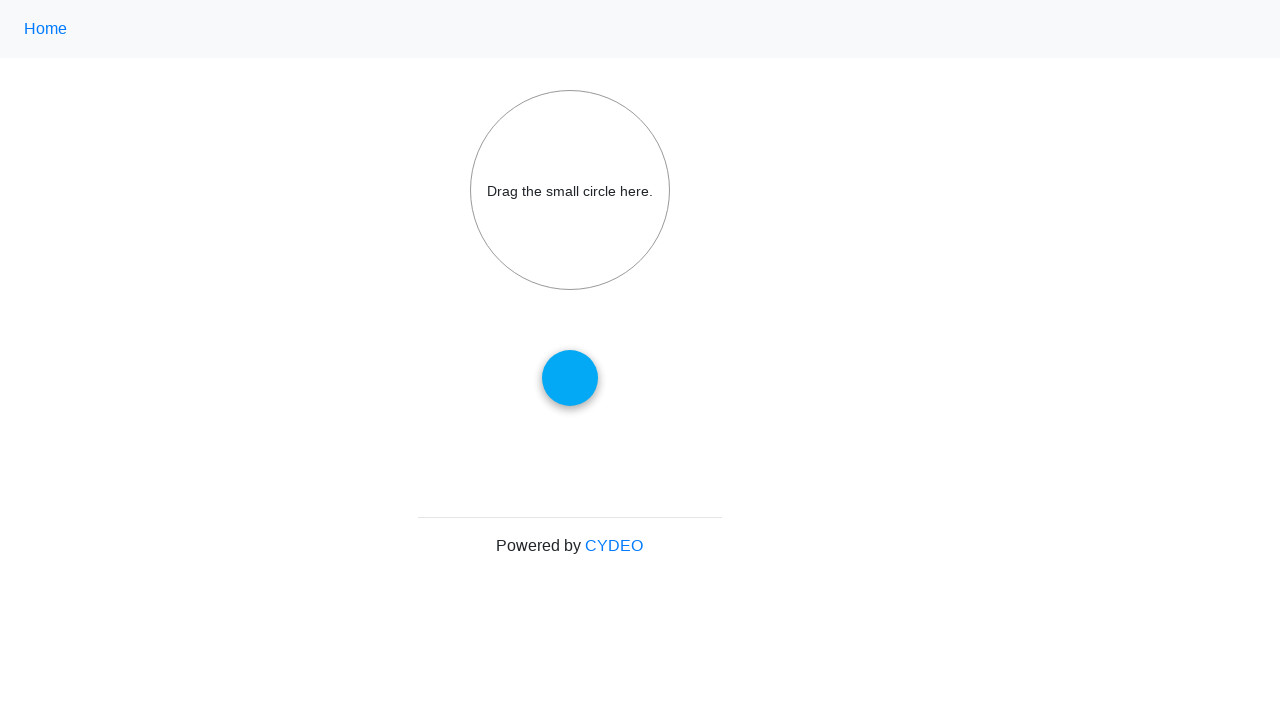

Dragged small circle and dropped it onto the large circle target at (570, 190)
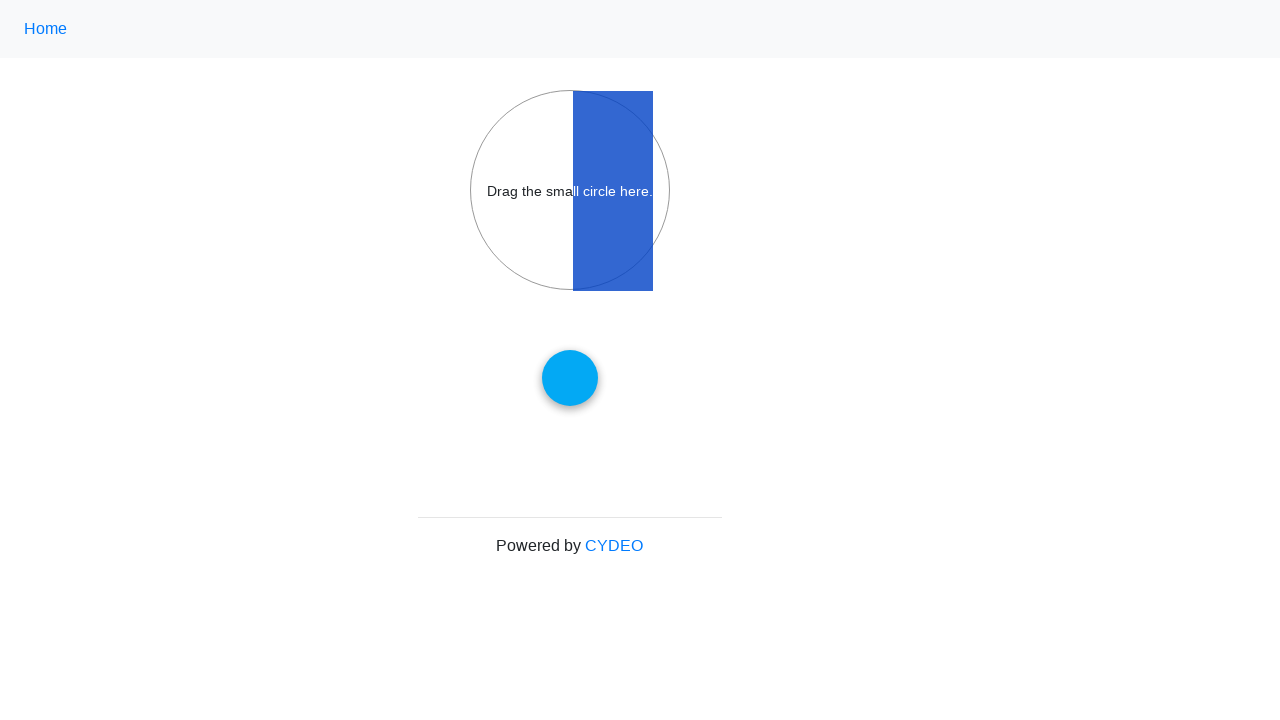

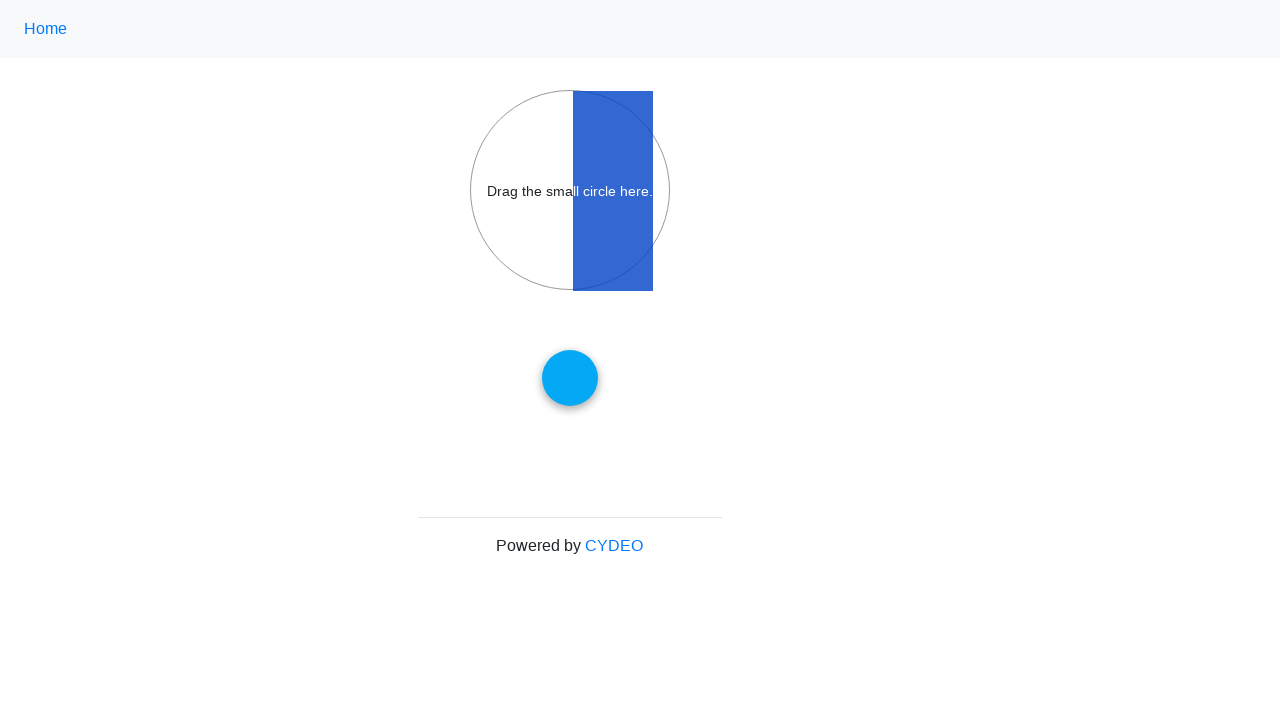